Tests navigation to an automation practice page and selects an option from a dropdown menu

Starting URL: https://rahulshettyacademy.com/AutomationPractice/

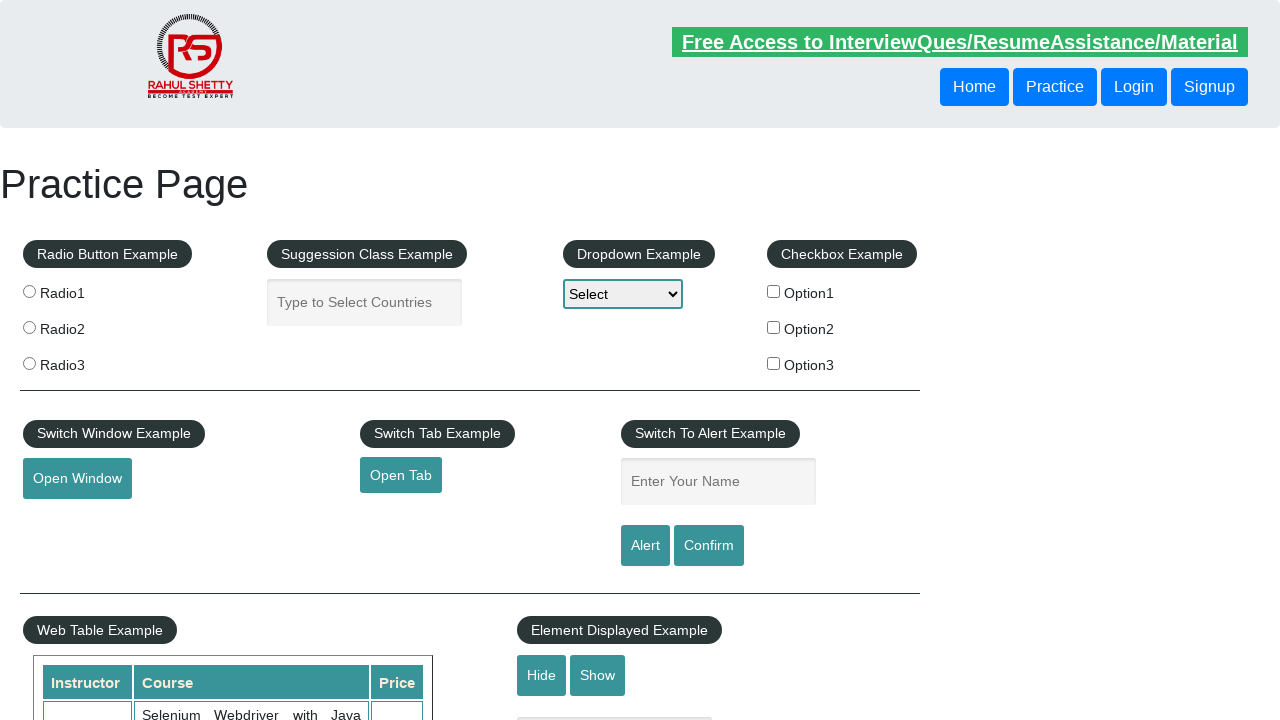

Waited for dropdown menu to be present on the page
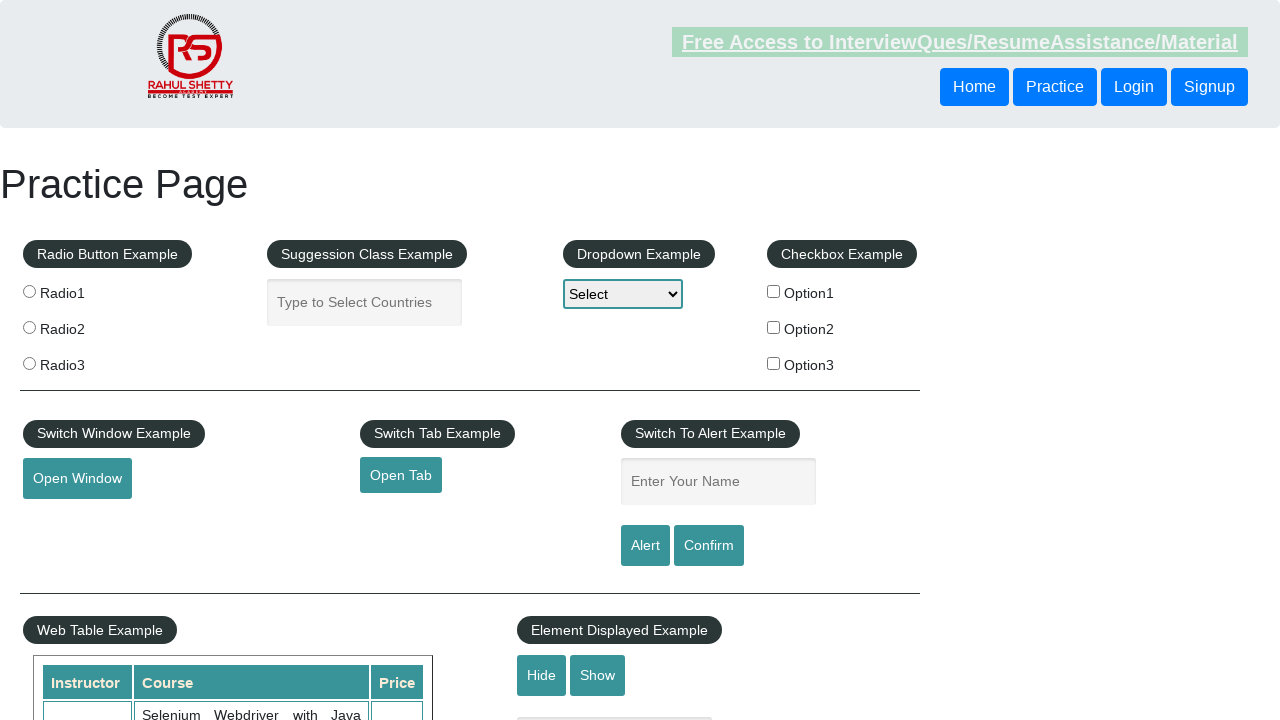

Selected 'option1' from the dropdown menu on select#dropdown-class-example
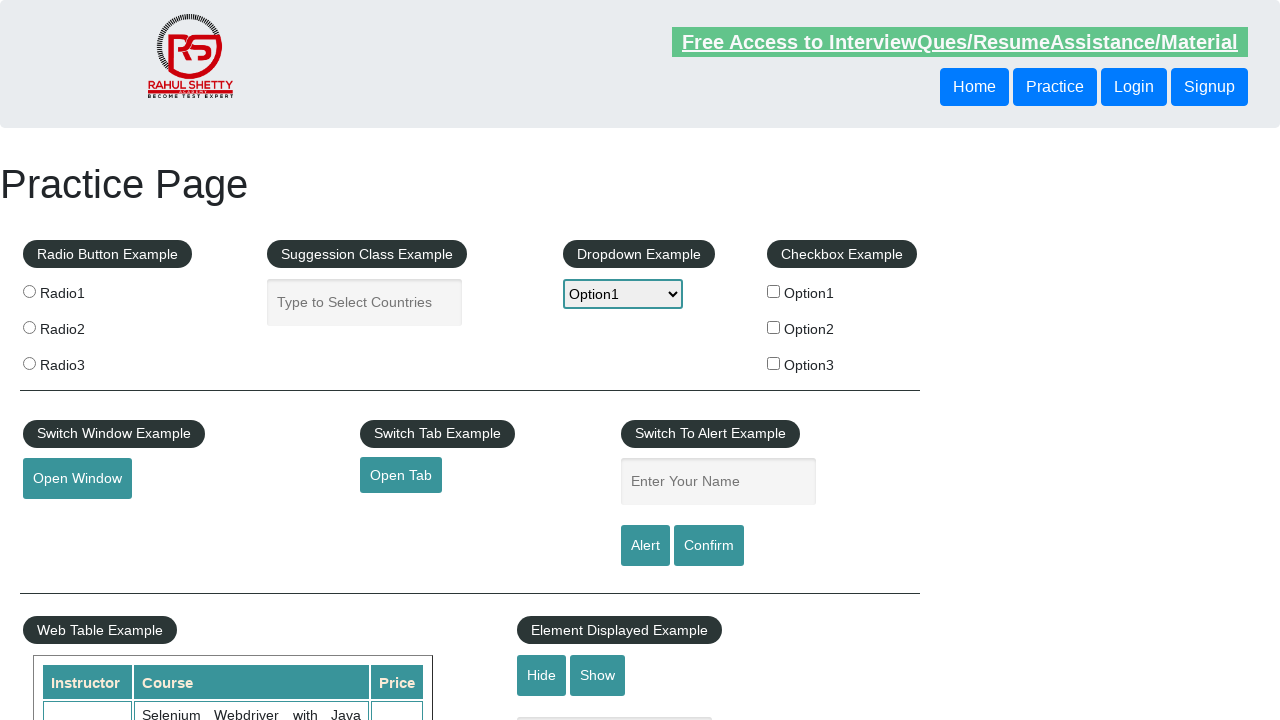

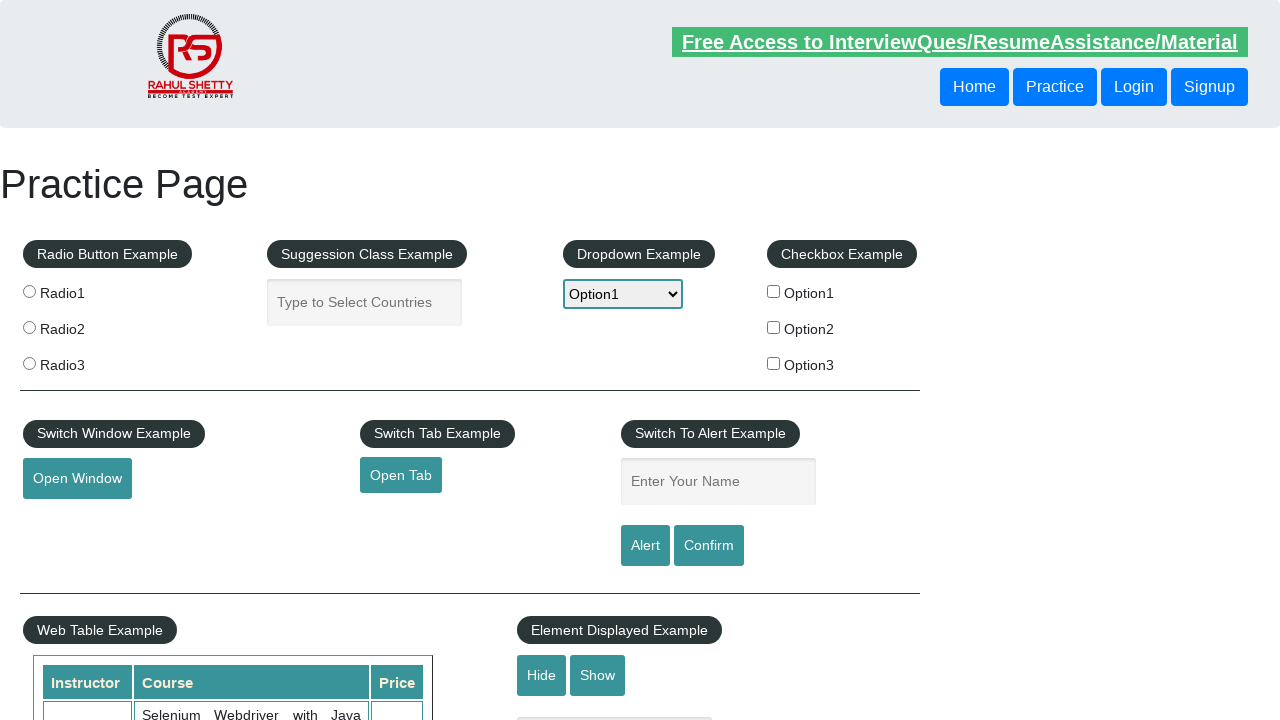